Tests checkbox and radio button interactions on a practice automation page by selecting a specific checkbox option and a radio button, then verifying their selected states

Starting URL: https://rahulshettyacademy.com/AutomationPractice/

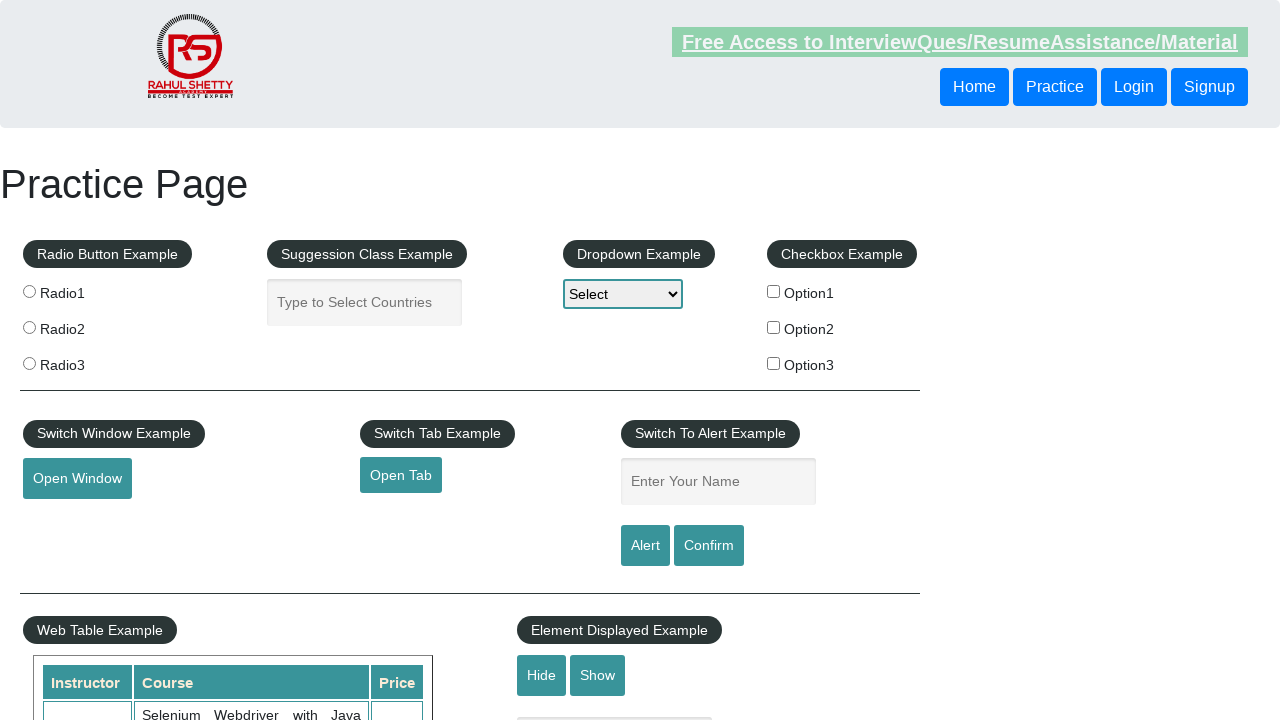

Navigated to Rahul Shetty Academy automation practice page
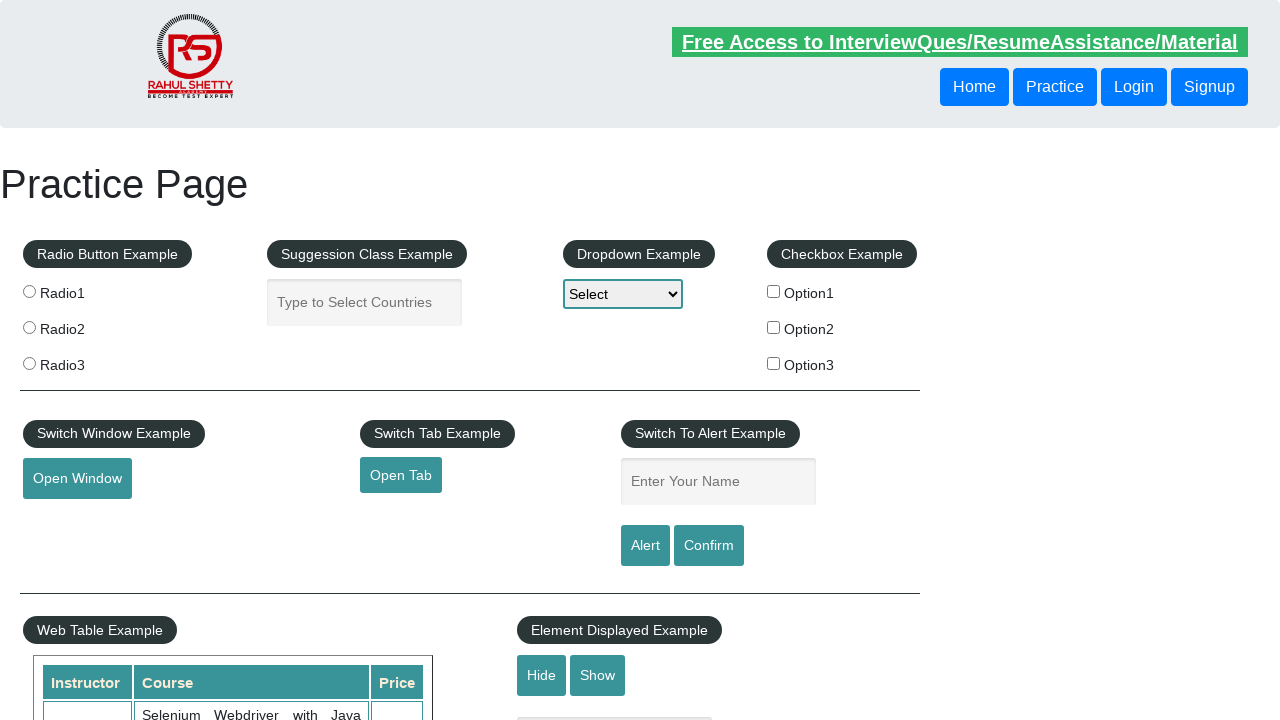

Located all checkbox elements on the page
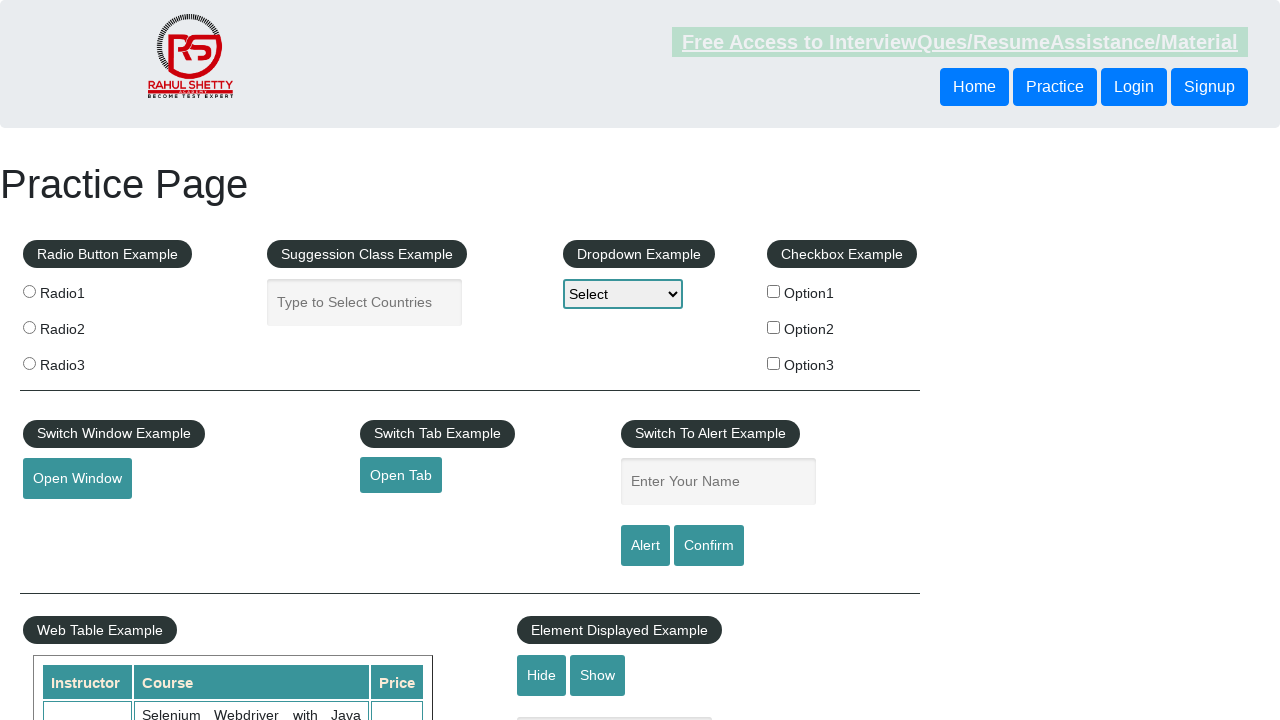

Found 3 checkboxes on the page
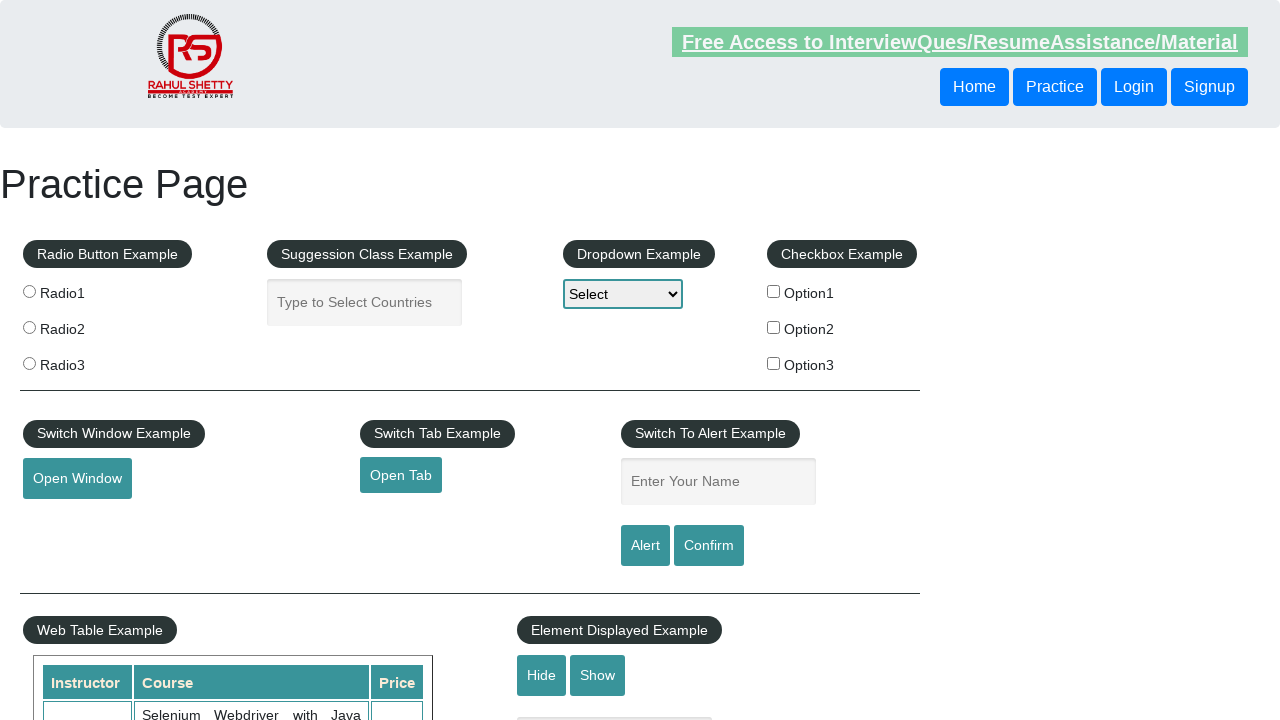

Retrieved checkbox at index 0
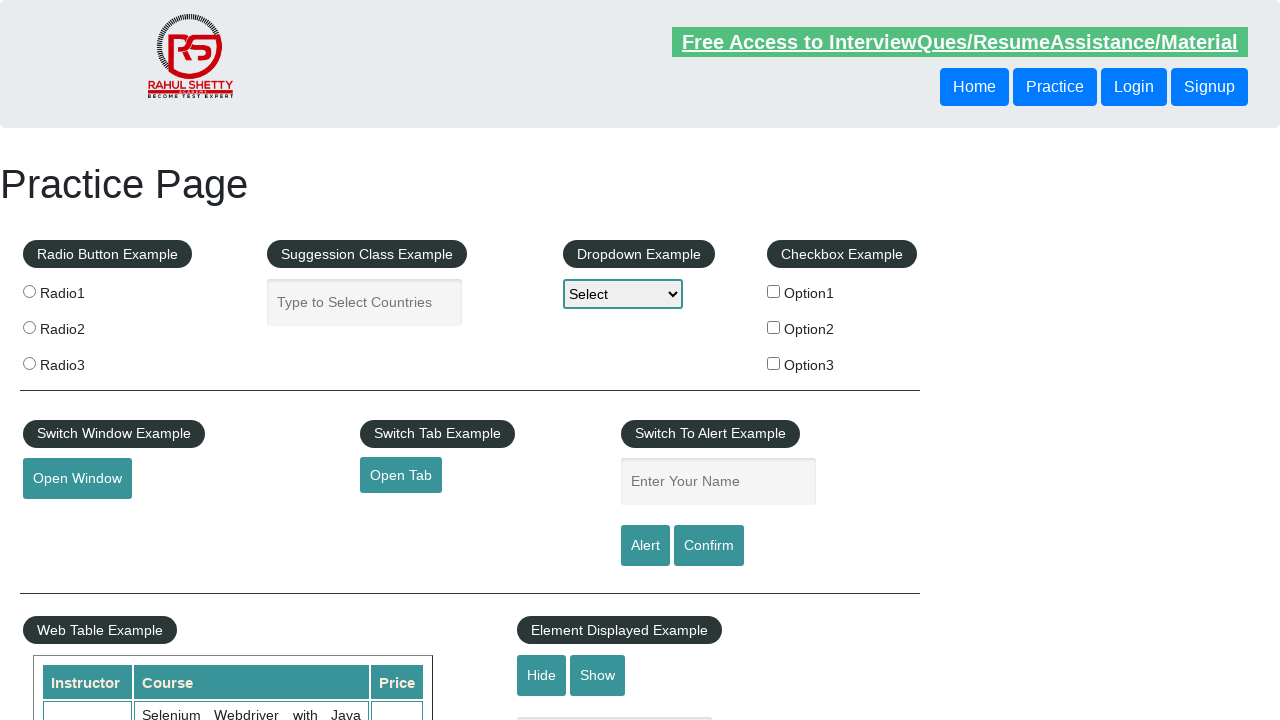

Retrieved checkbox at index 1
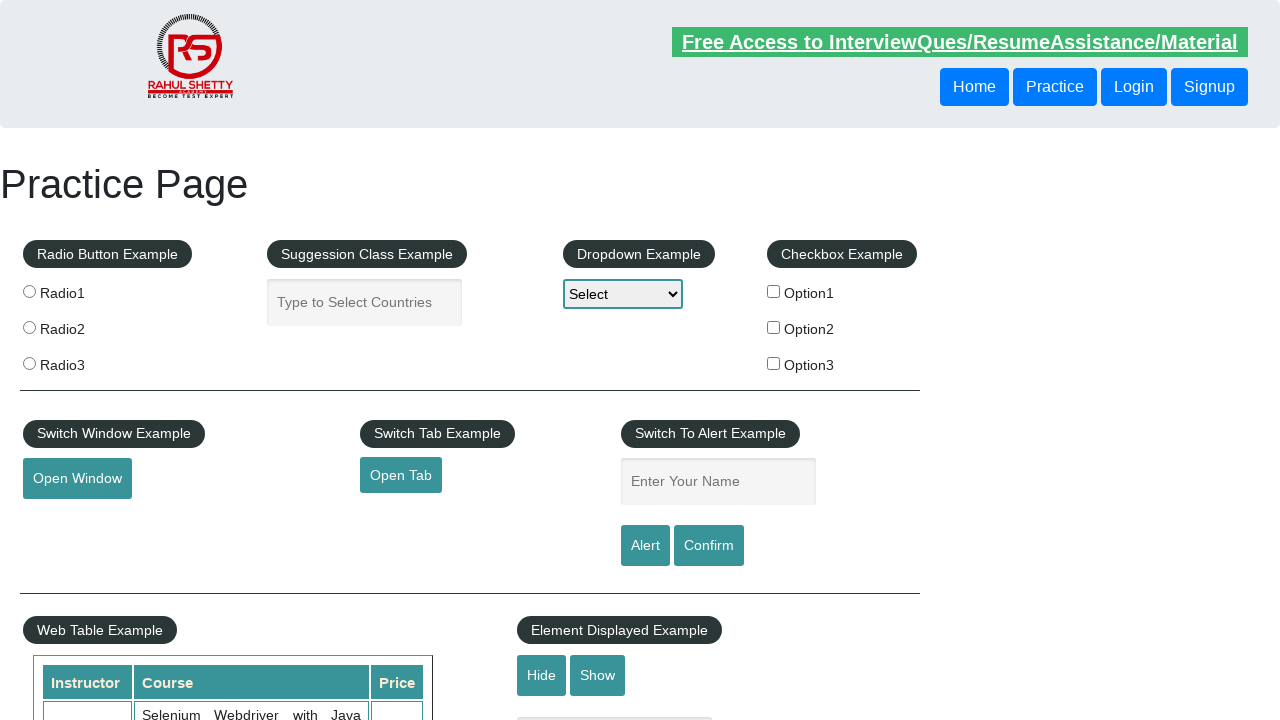

Found checkbox with value 'option2'
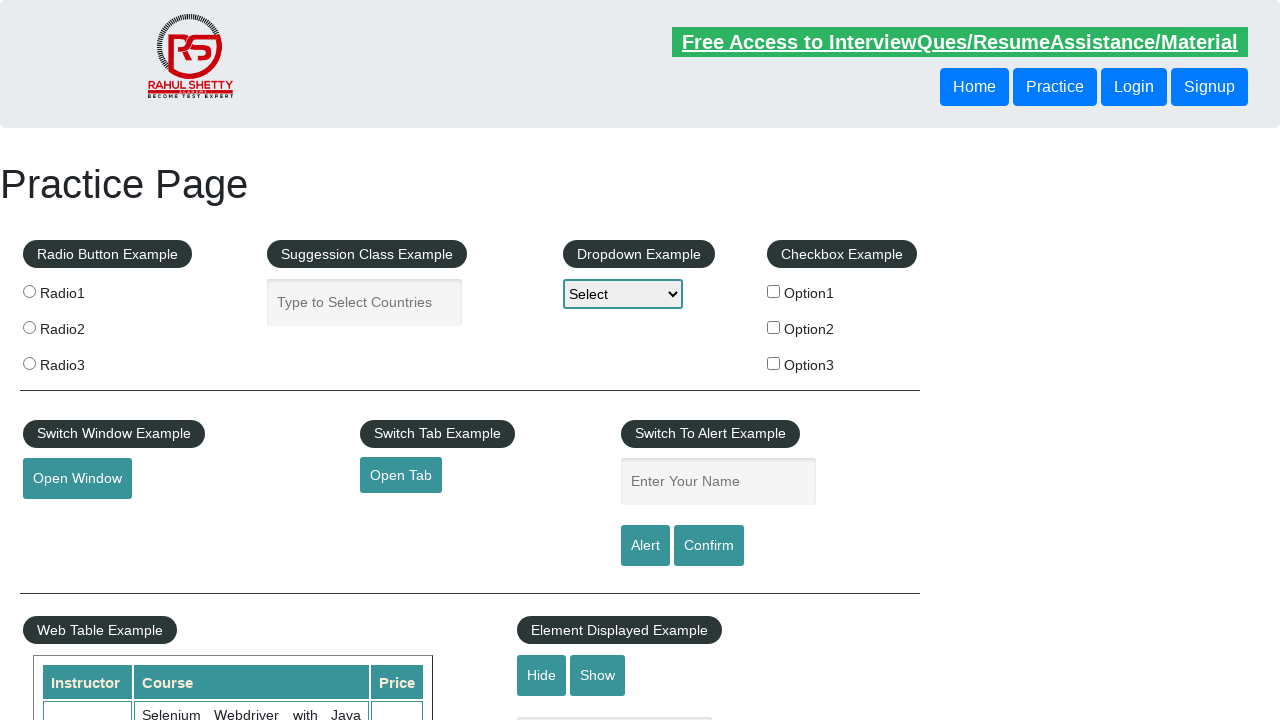

Clicked checkbox with value 'option2' at (774, 327) on input[type='checkbox'] >> nth=1
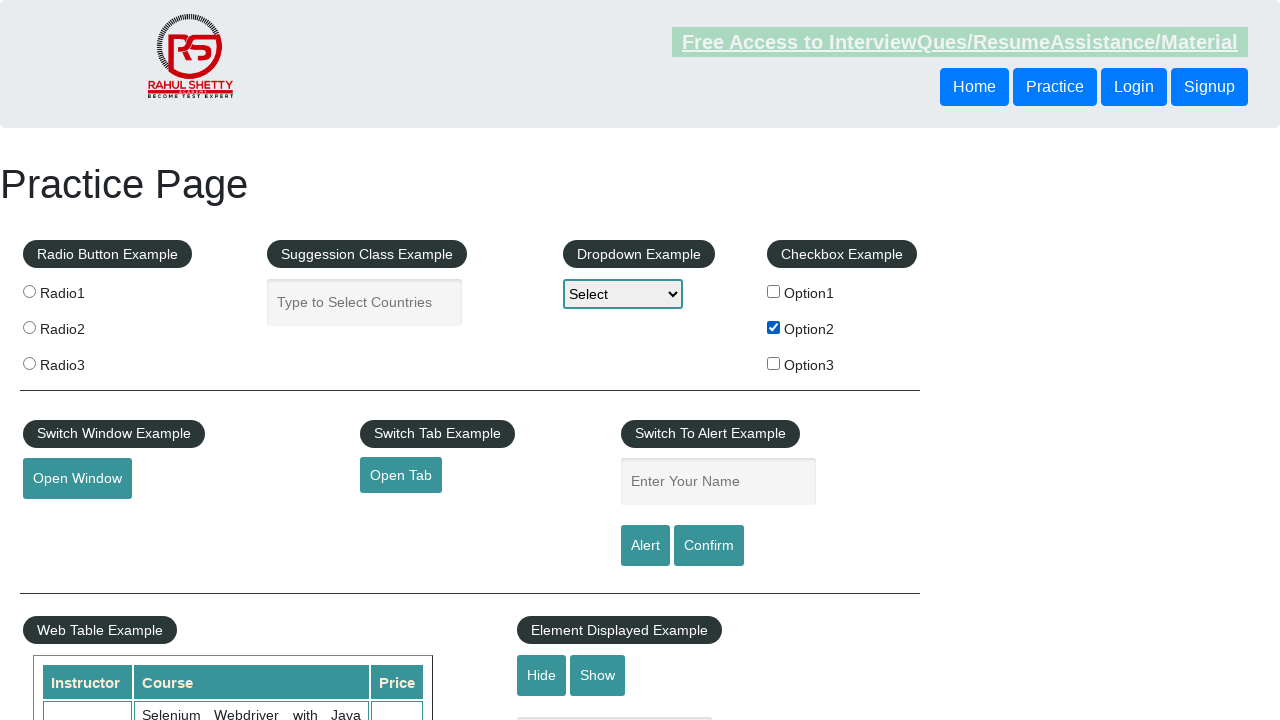

Verified that 'option2' checkbox is checked
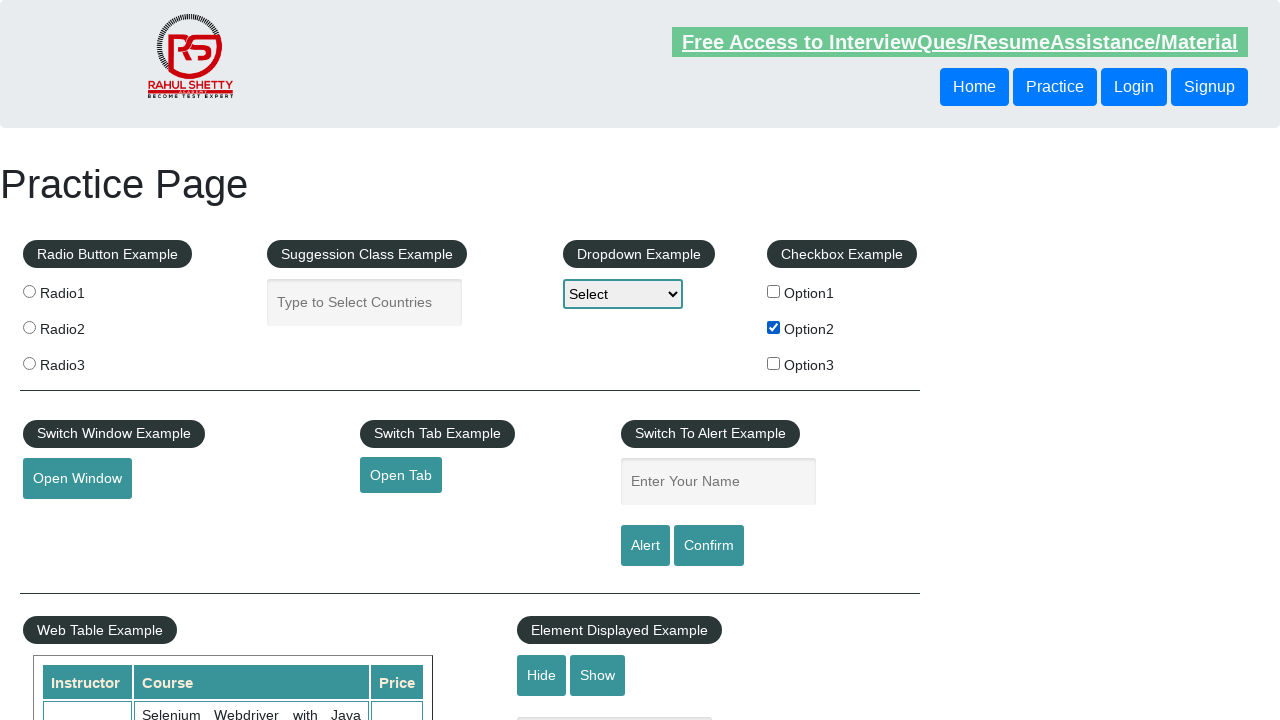

Located all radio button elements on the page
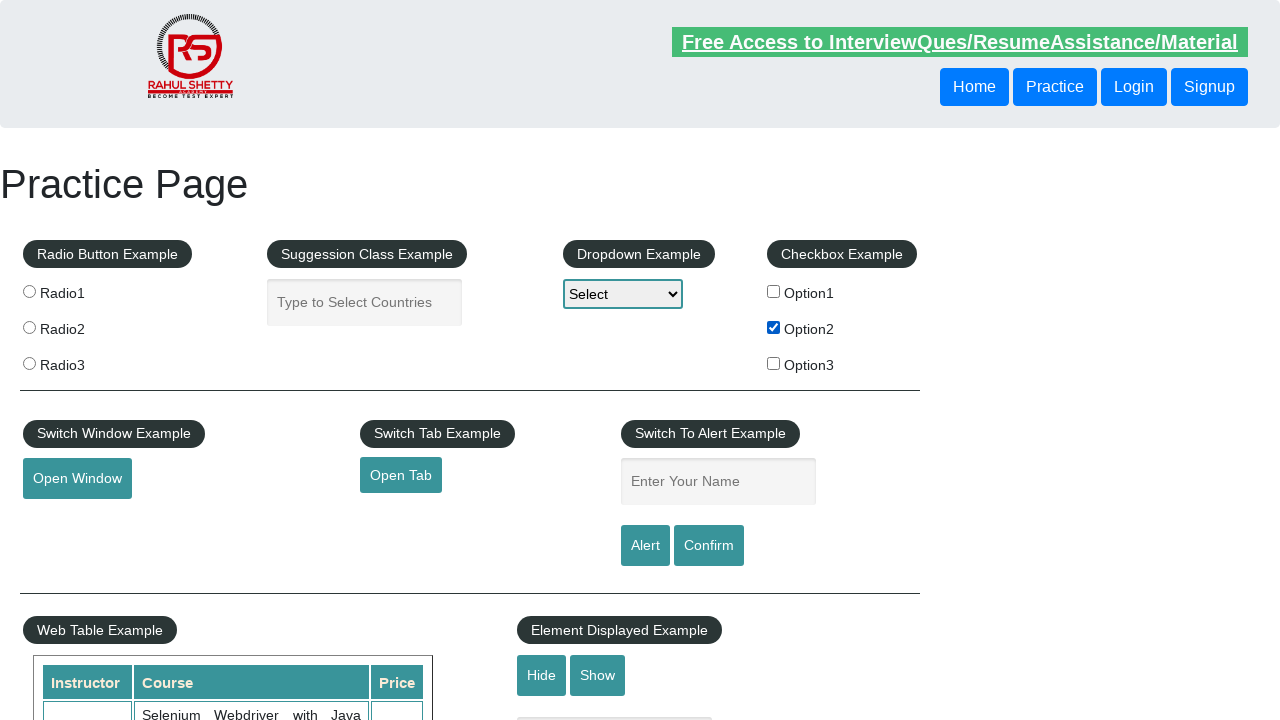

Clicked the third radio button (index 2) at (29, 363) on input[type='radio'] >> nth=2
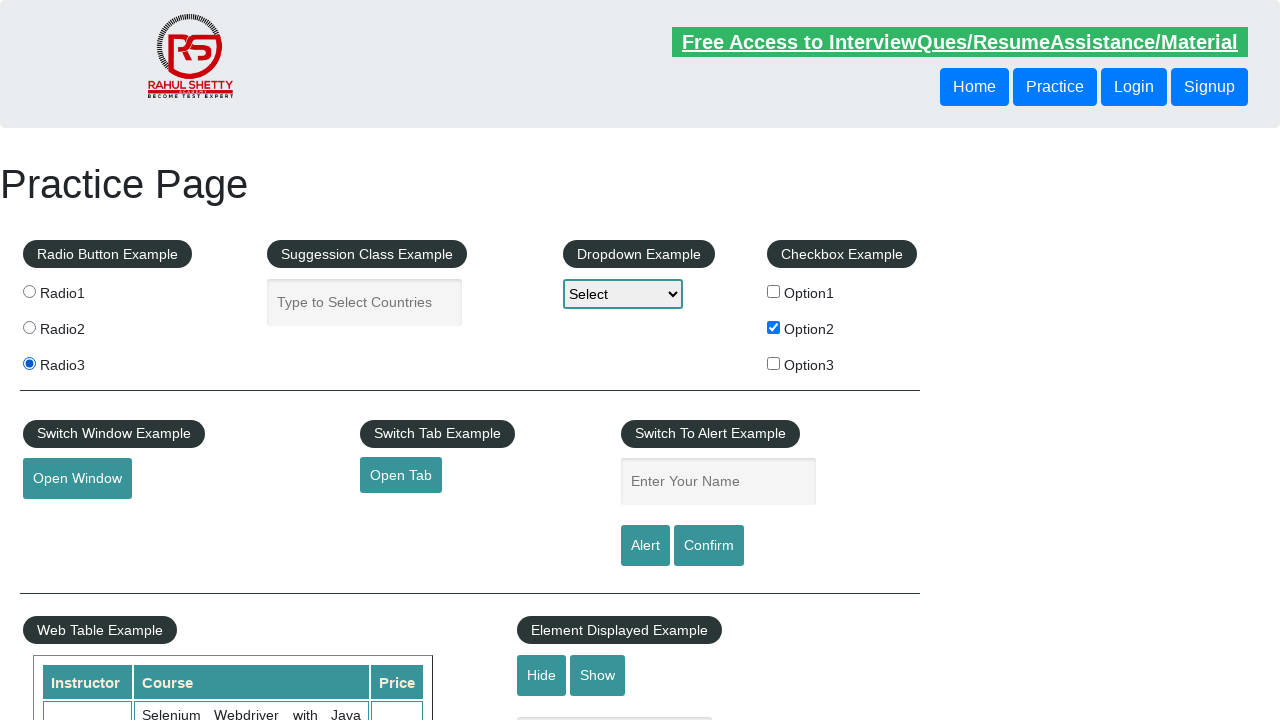

Verified that the third radio button is checked
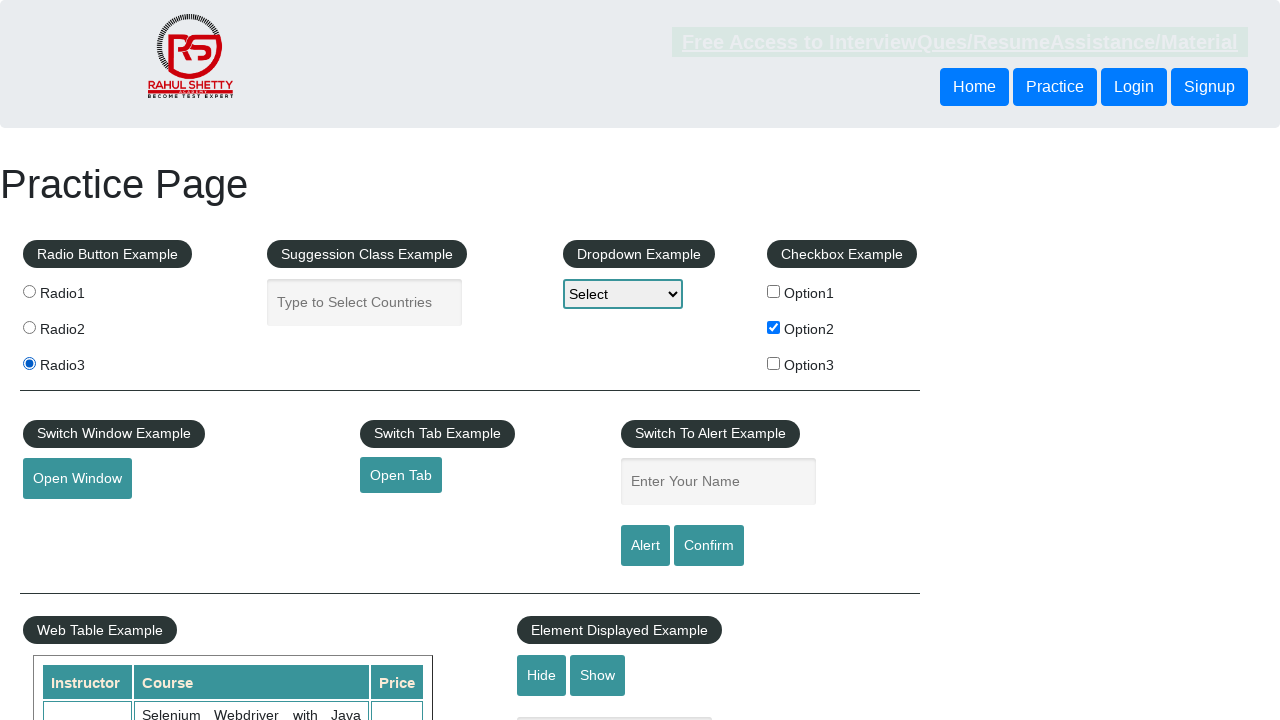

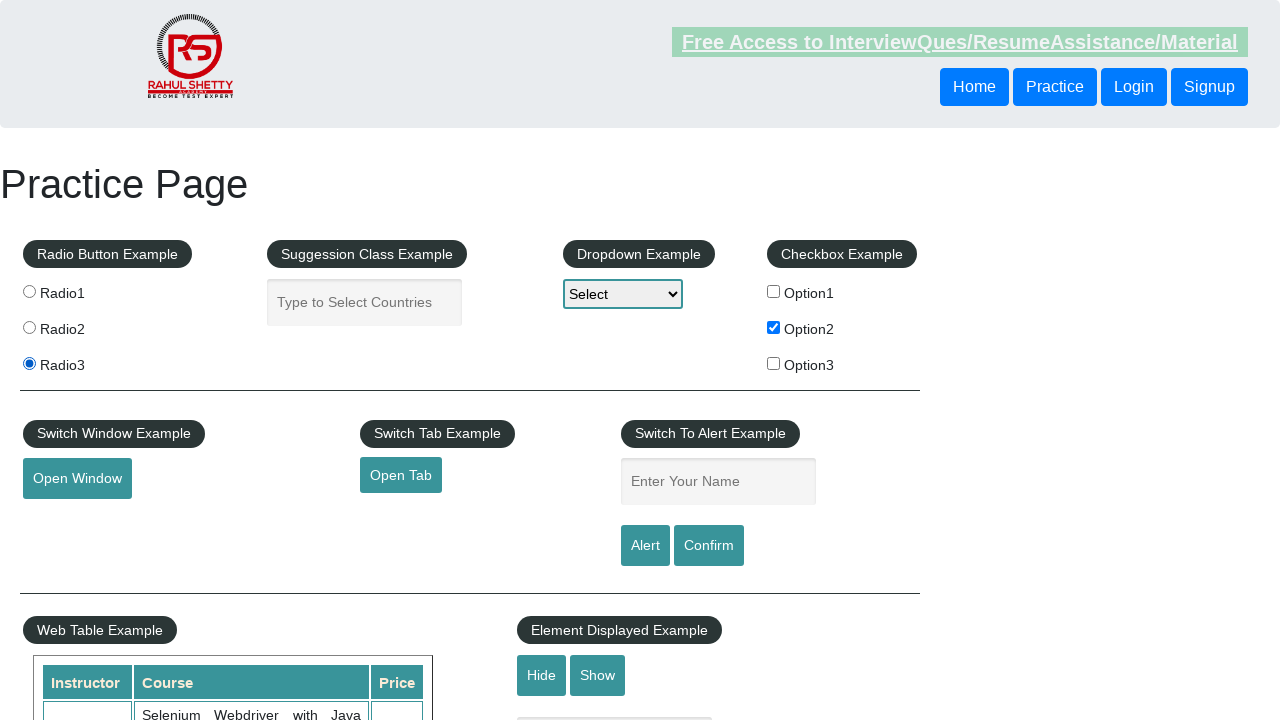